Tests that the complete all checkbox updates state when items are individually completed or cleared.

Starting URL: https://demo.playwright.dev/todomvc

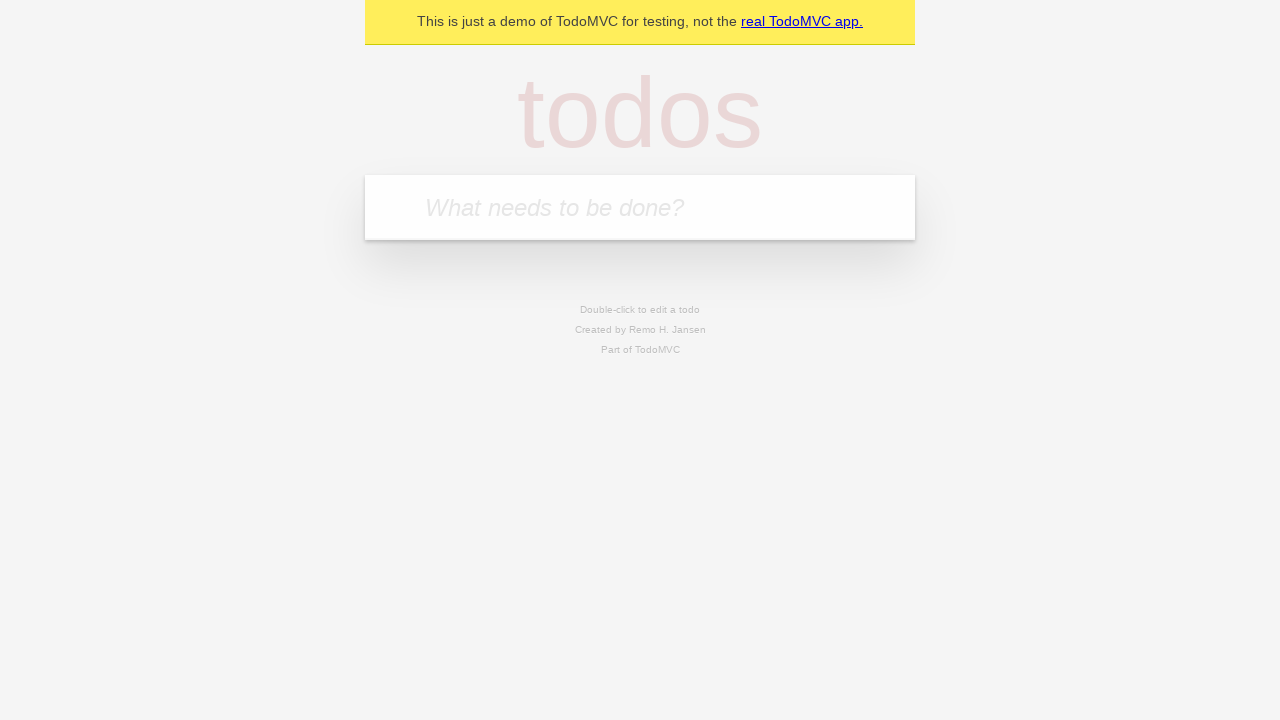

Filled todo input with 'buy some cheese' on internal:attr=[placeholder="What needs to be done?"i]
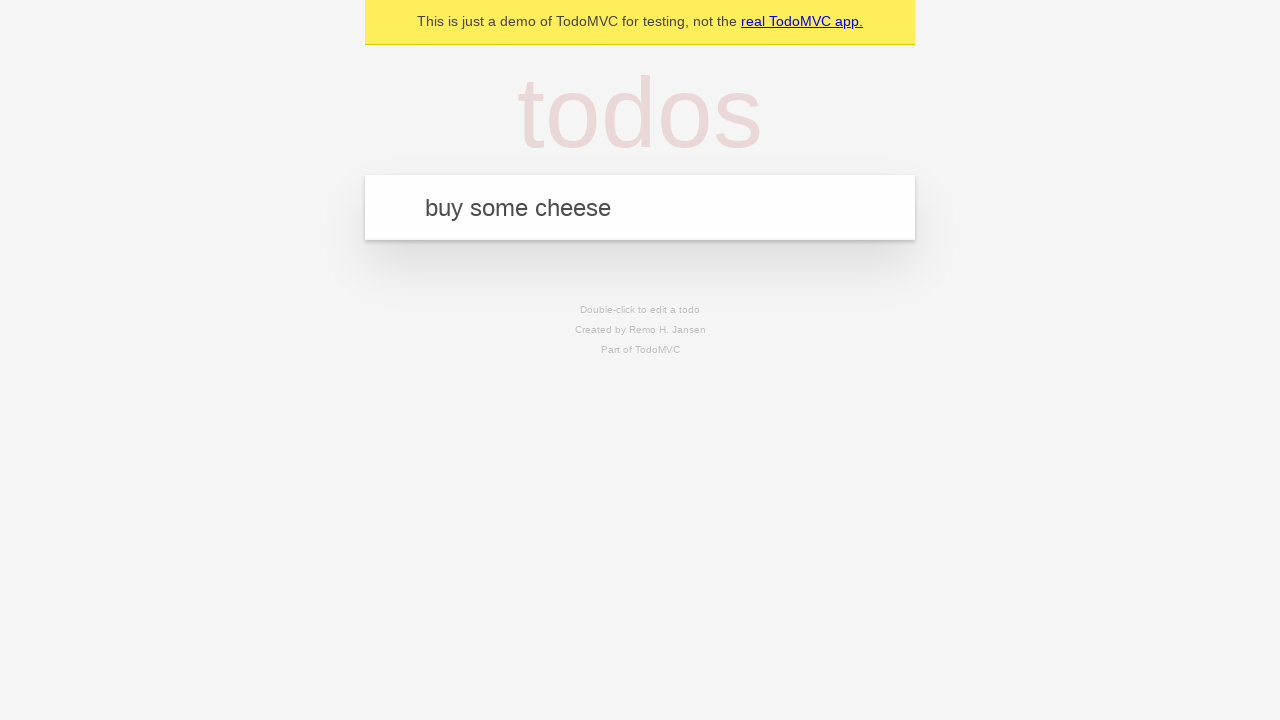

Pressed Enter to add first todo on internal:attr=[placeholder="What needs to be done?"i]
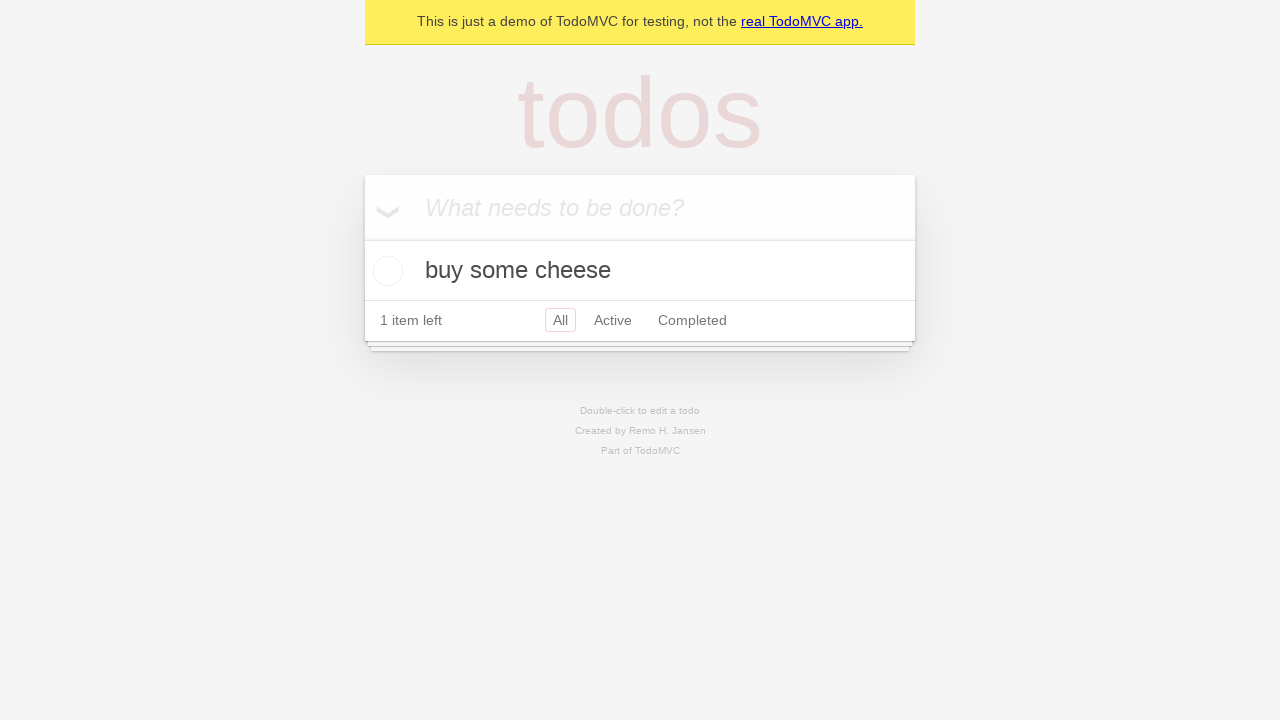

Filled todo input with 'feed the cat' on internal:attr=[placeholder="What needs to be done?"i]
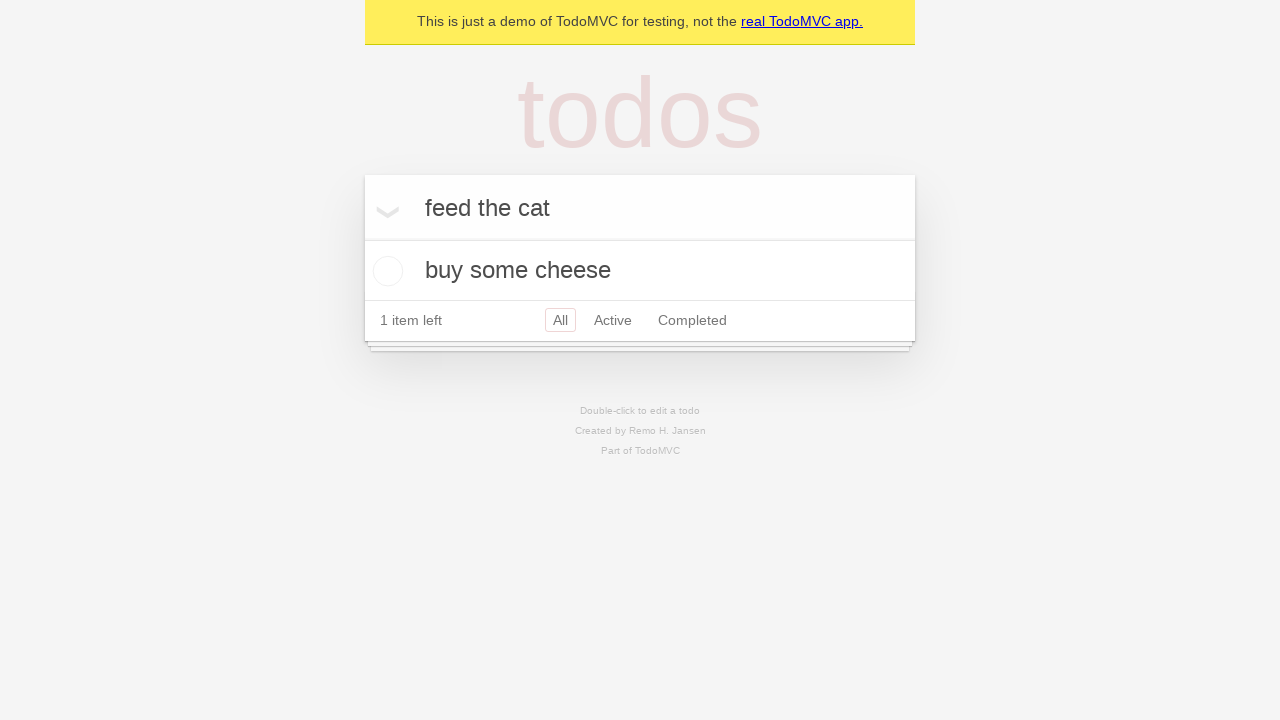

Pressed Enter to add second todo on internal:attr=[placeholder="What needs to be done?"i]
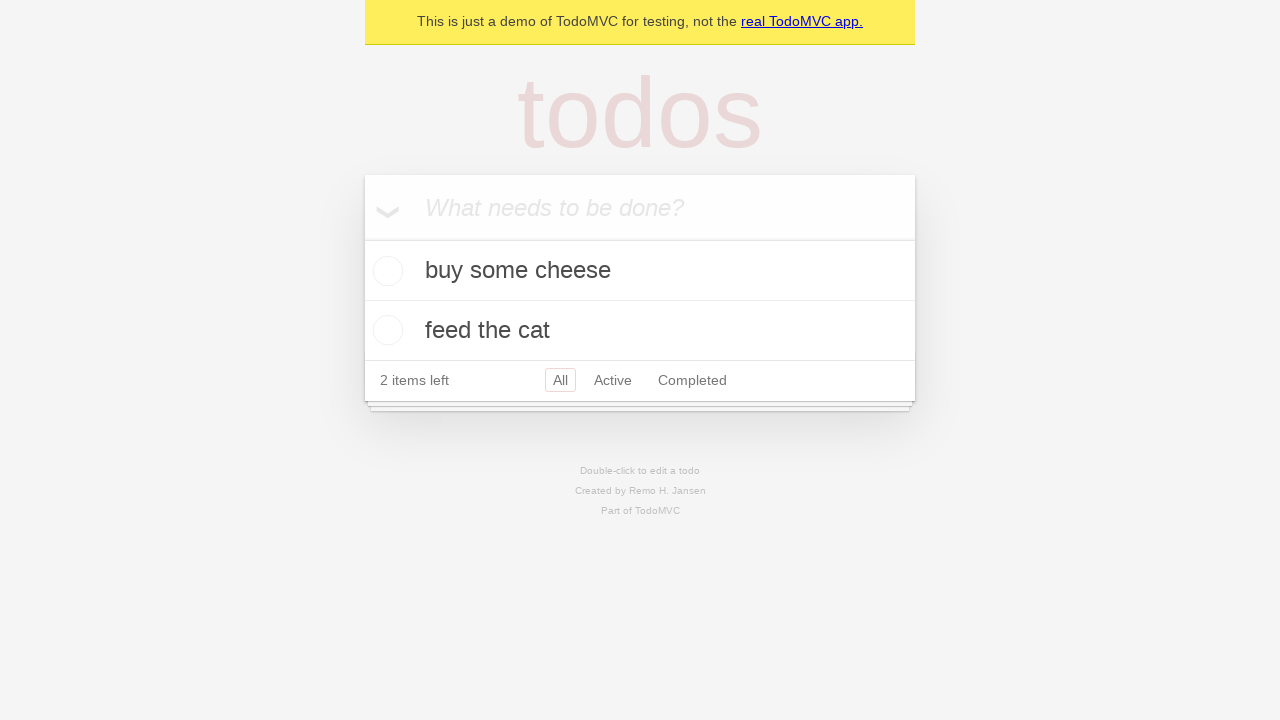

Filled todo input with 'book a doctors appointment' on internal:attr=[placeholder="What needs to be done?"i]
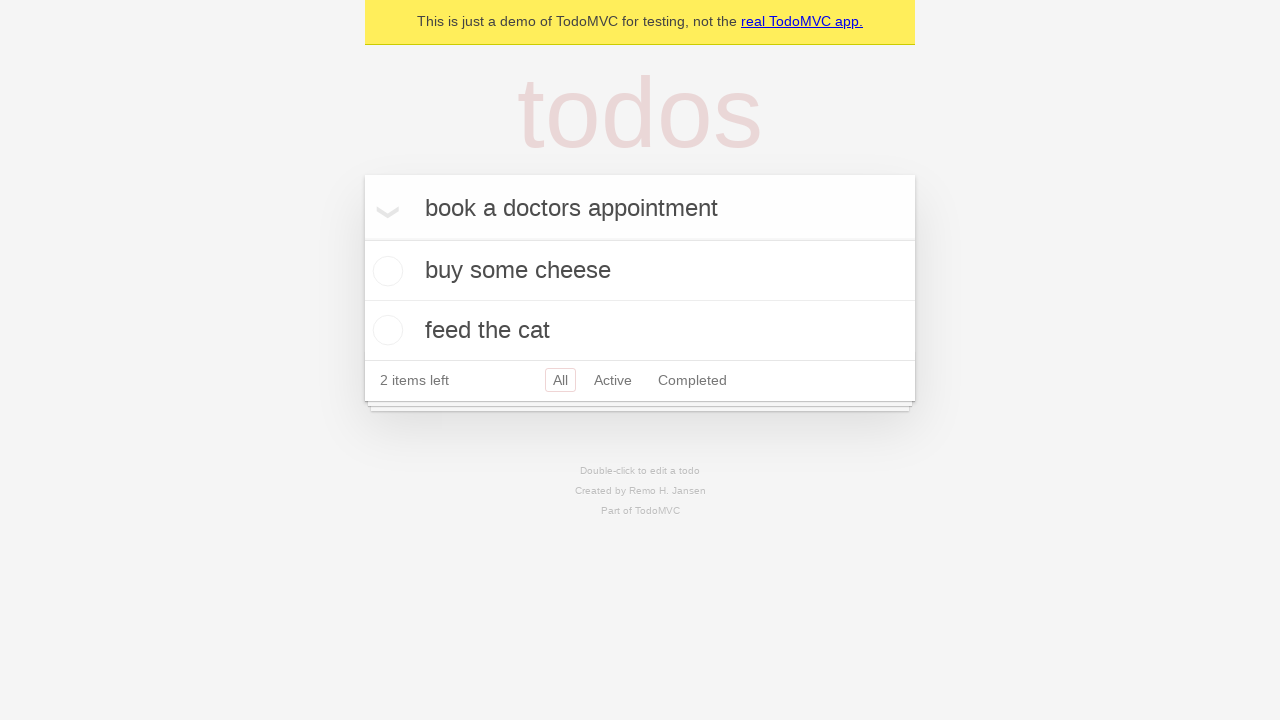

Pressed Enter to add third todo on internal:attr=[placeholder="What needs to be done?"i]
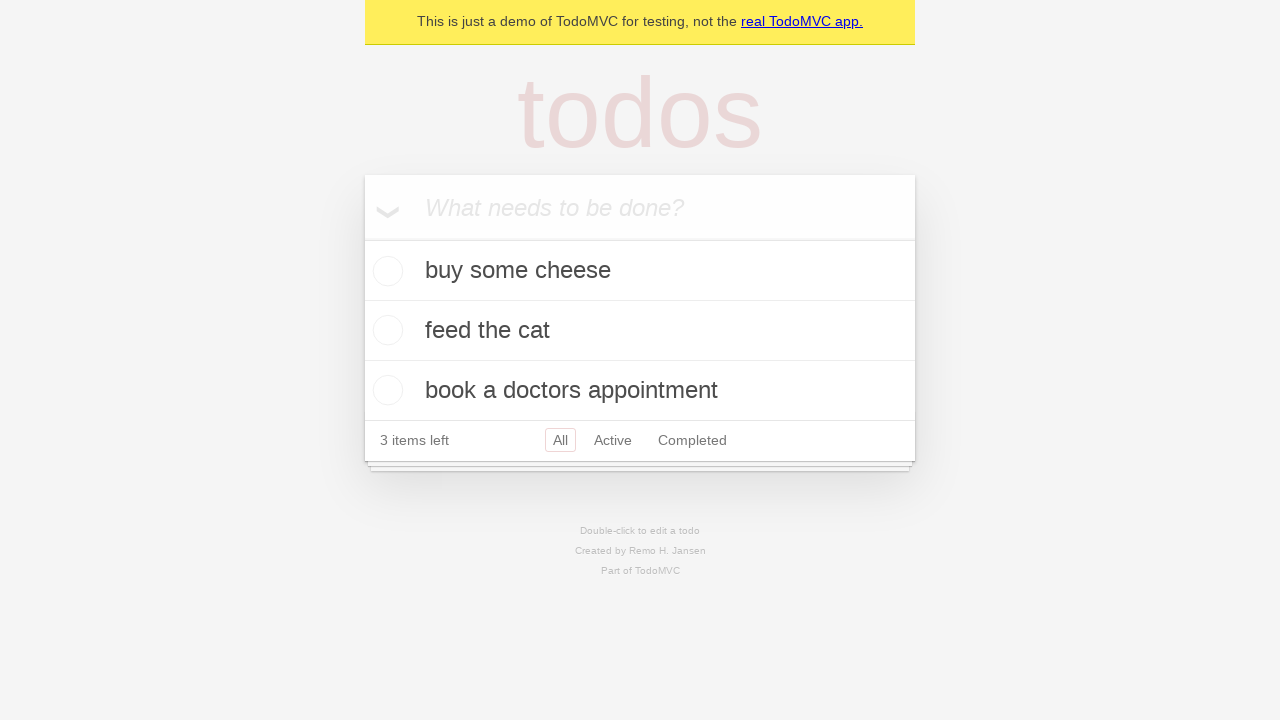

Checked 'Mark all as complete' checkbox to complete all todos at (362, 238) on internal:label="Mark all as complete"i
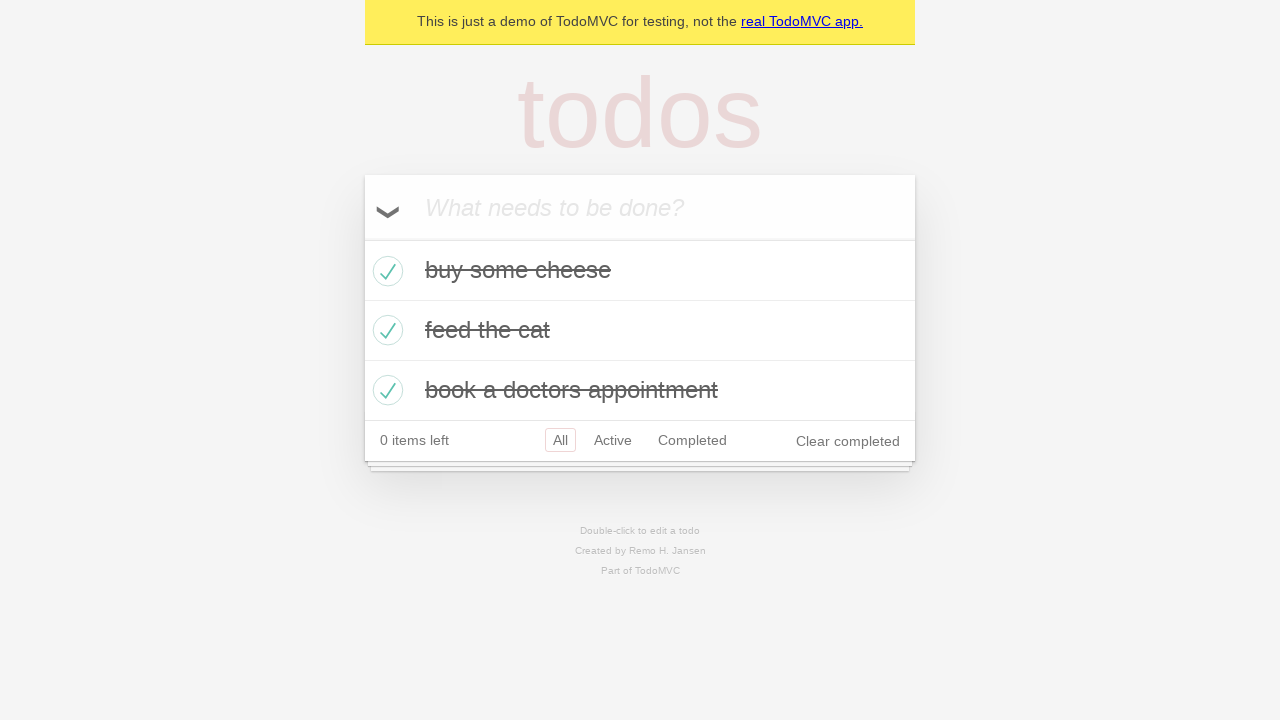

Unchecked first todo item at (385, 271) on internal:testid=[data-testid="todo-item"s] >> nth=0 >> internal:role=checkbox
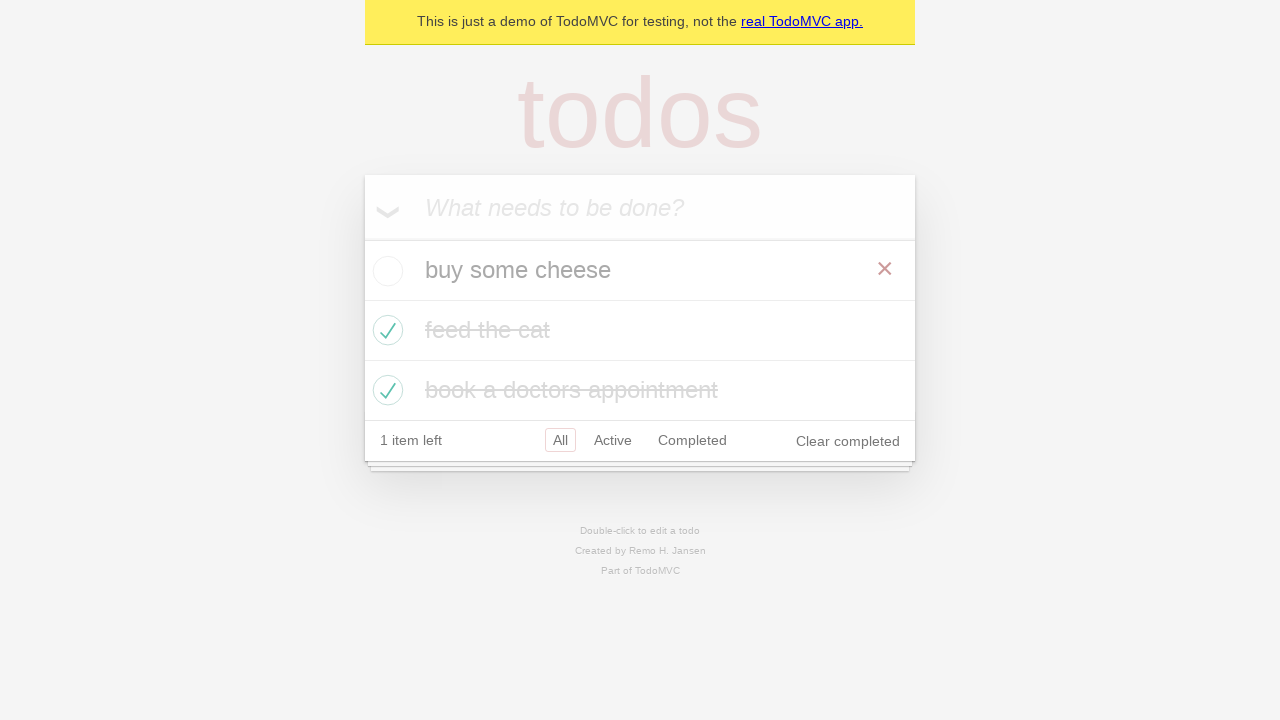

Checked first todo item again at (385, 271) on internal:testid=[data-testid="todo-item"s] >> nth=0 >> internal:role=checkbox
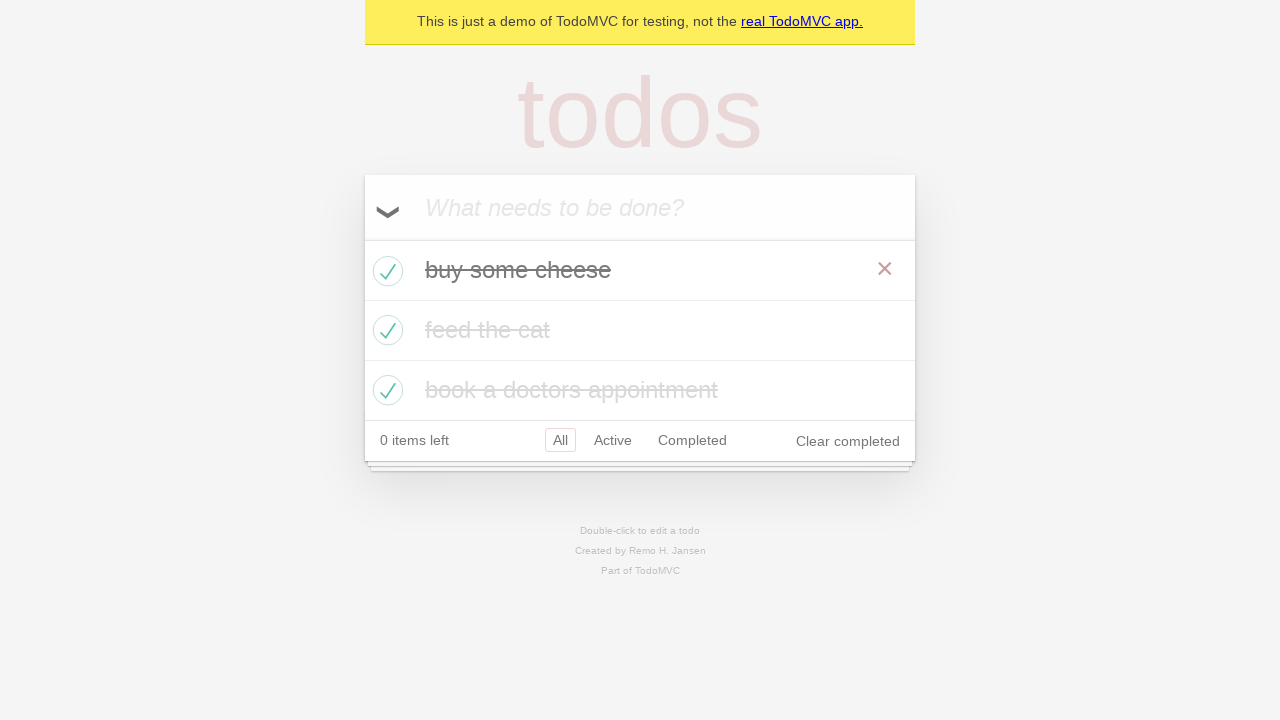

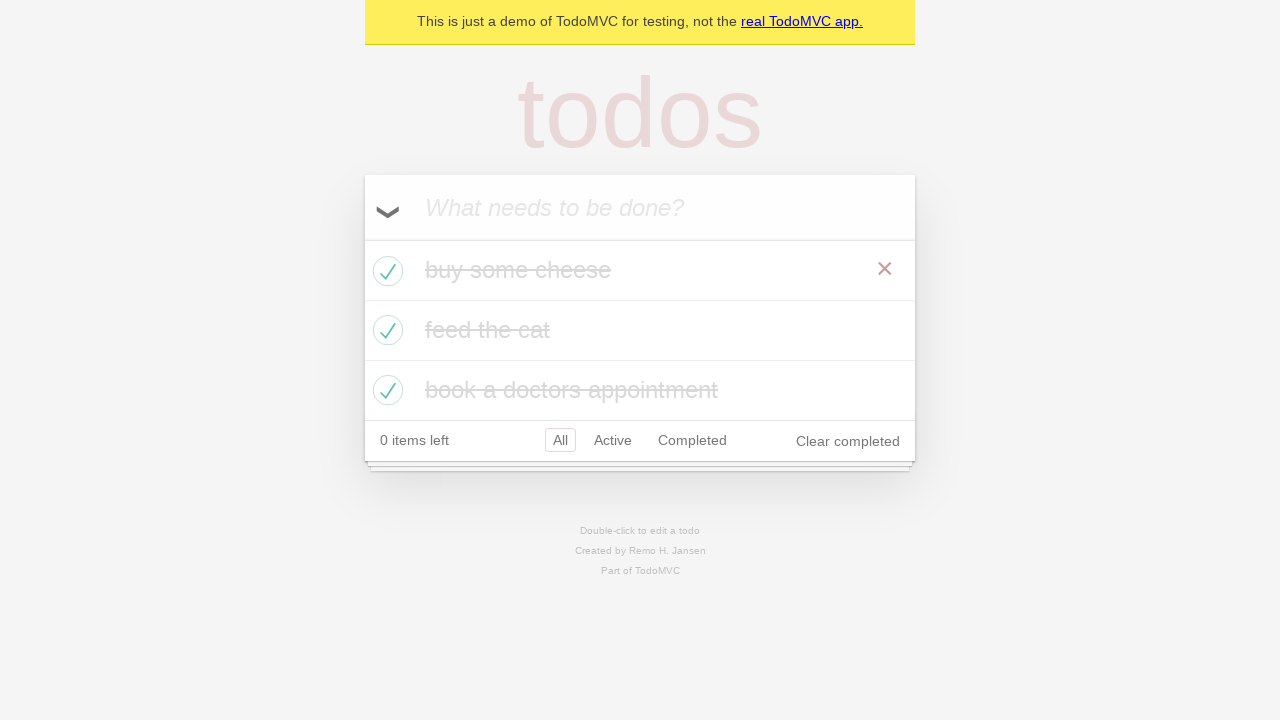